Tests finding elements on the W3Schools page using XPath selectors for headers and other page elements

Starting URL: https://www.w3schools.com/css/css_table.asp

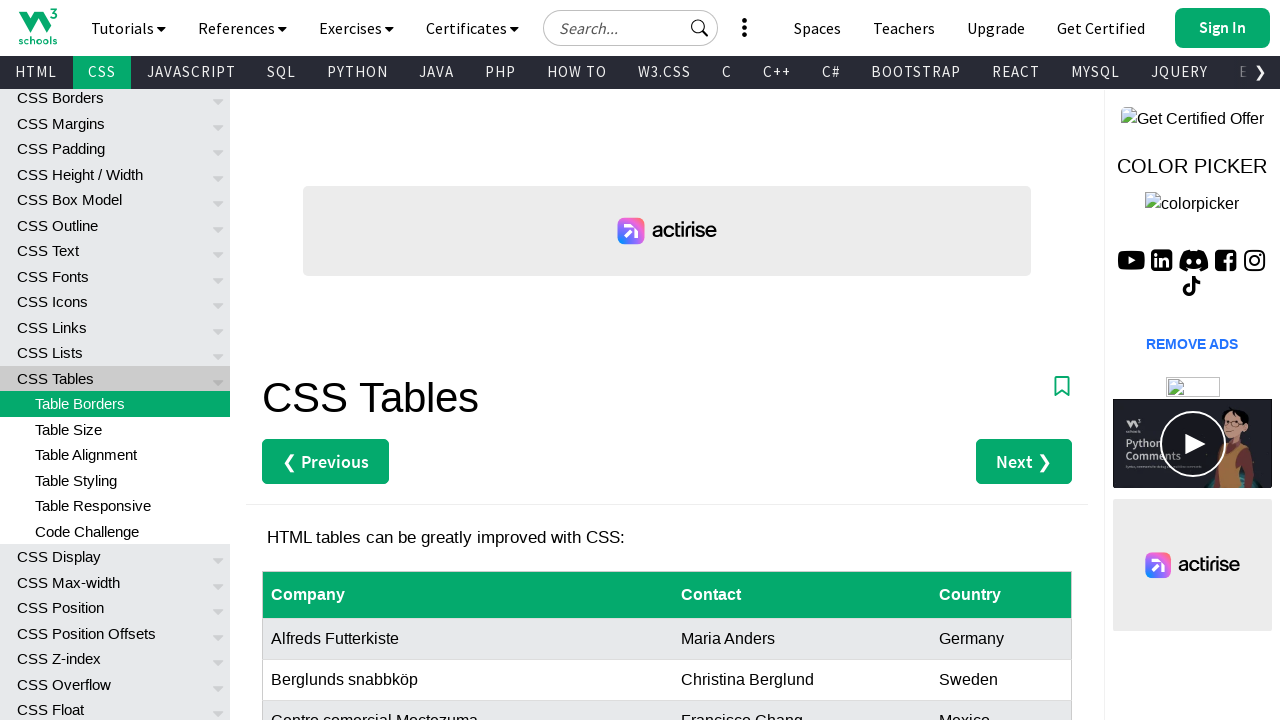

Navigated to W3Schools CSS table page
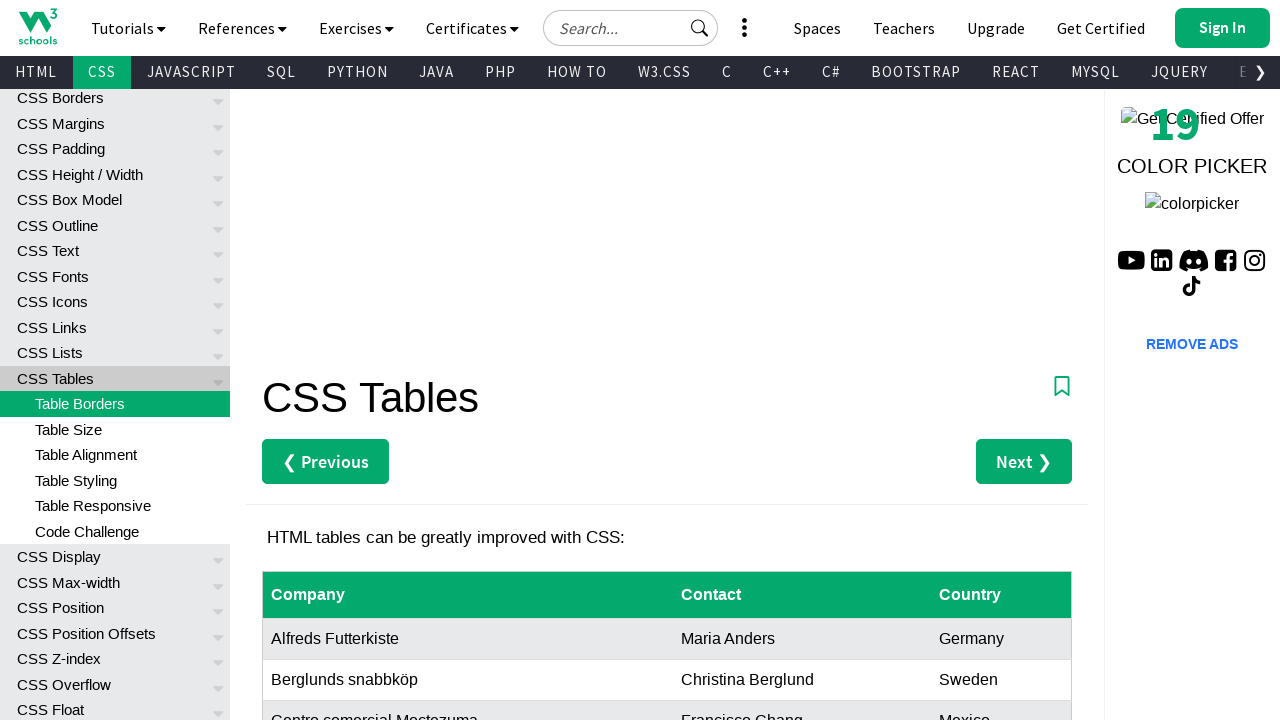

Located h1 element using XPath
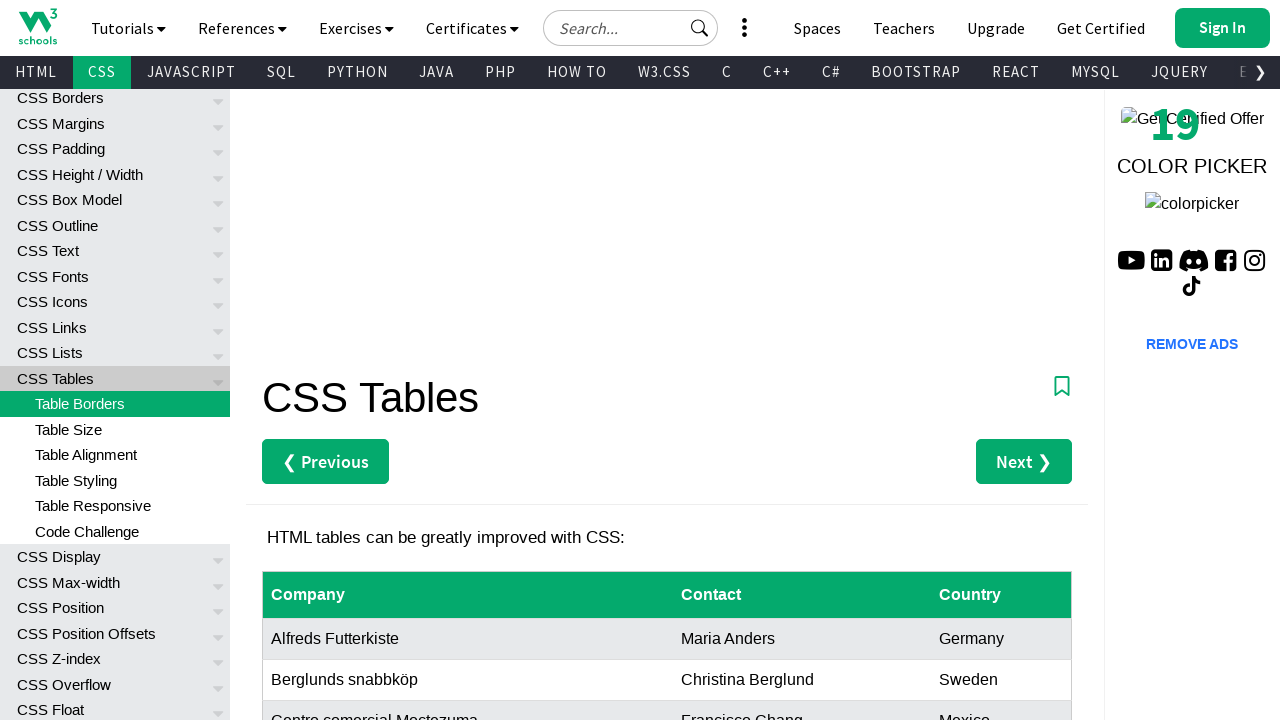

Located all h2 elements using XPath
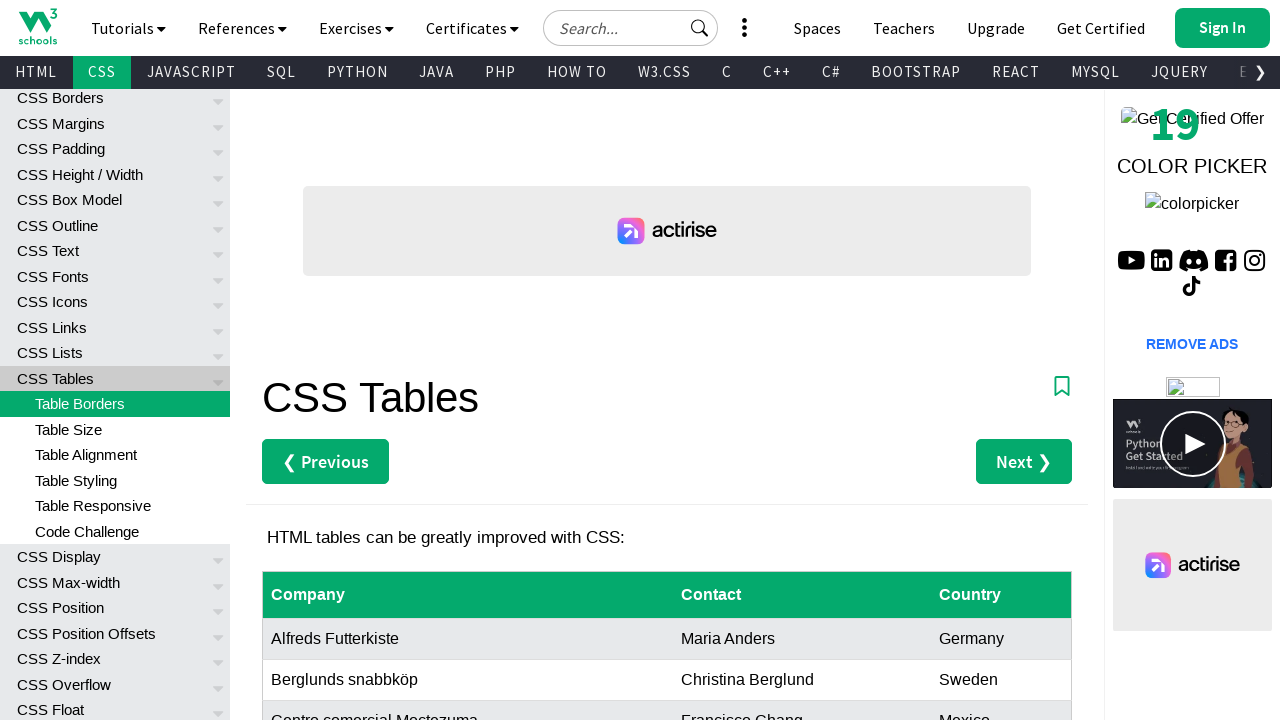

H1 found: CSS Tables
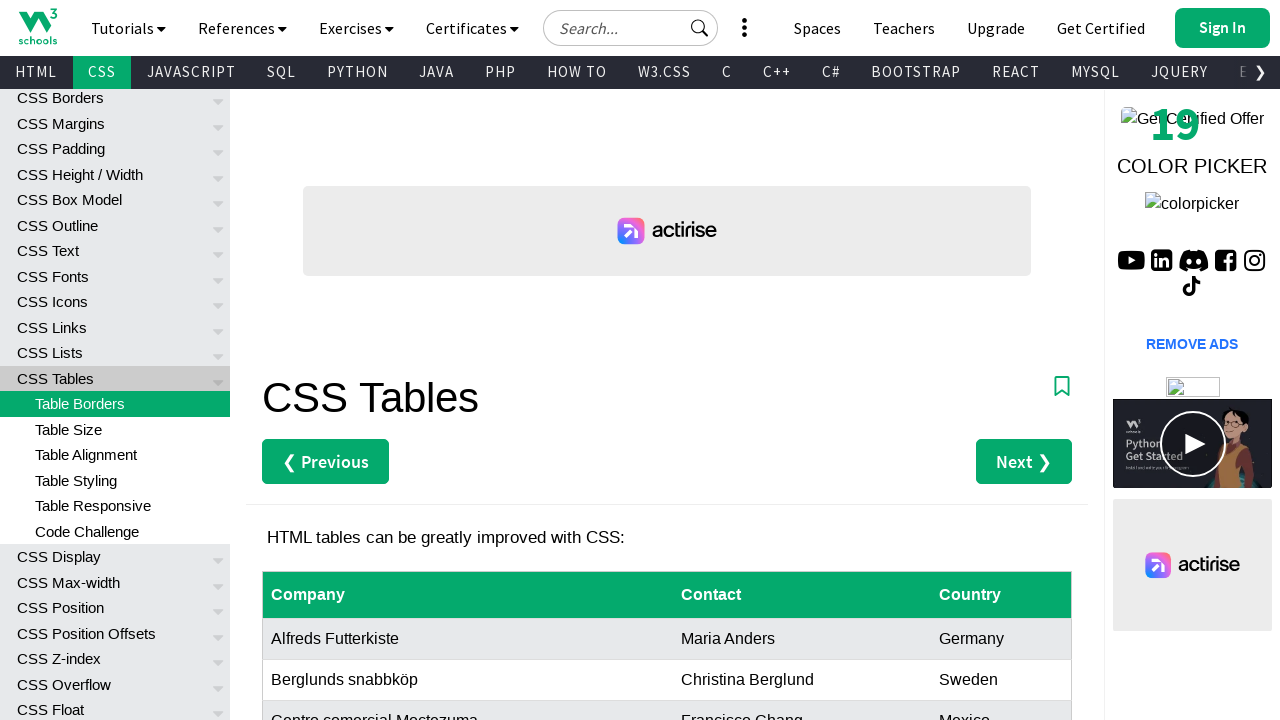

H2 found: Tutorials
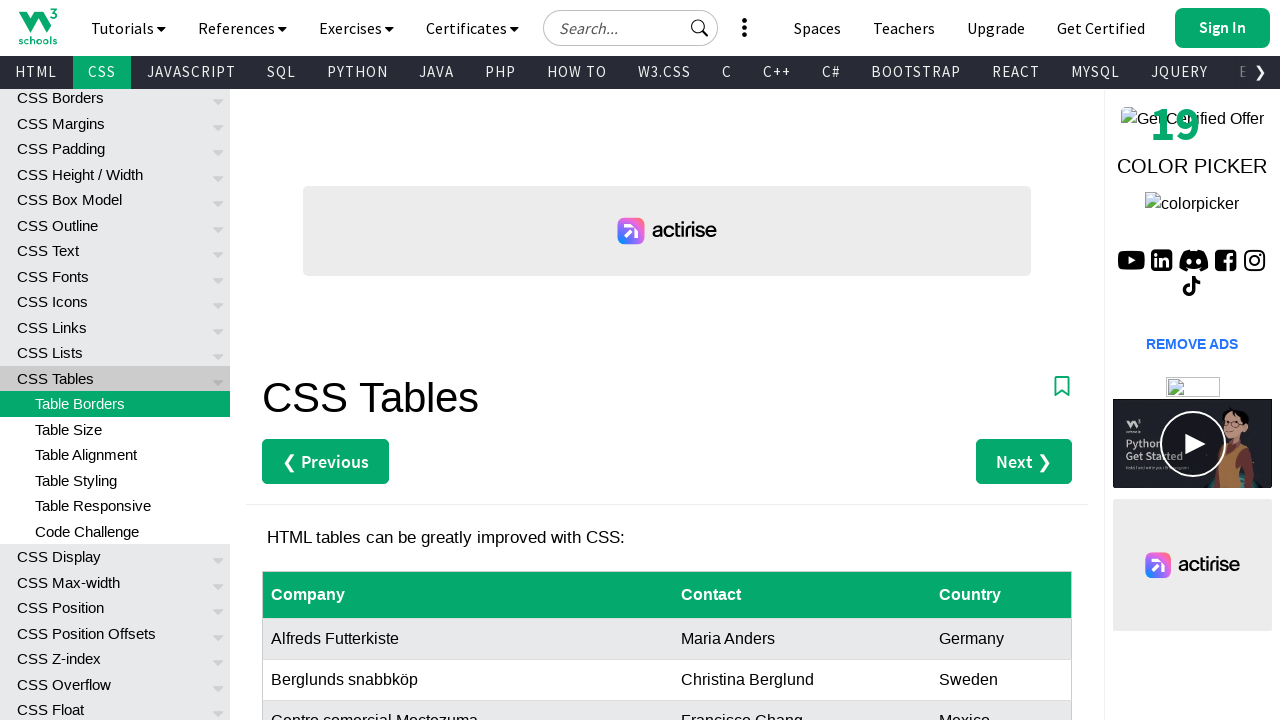

H2 found: References
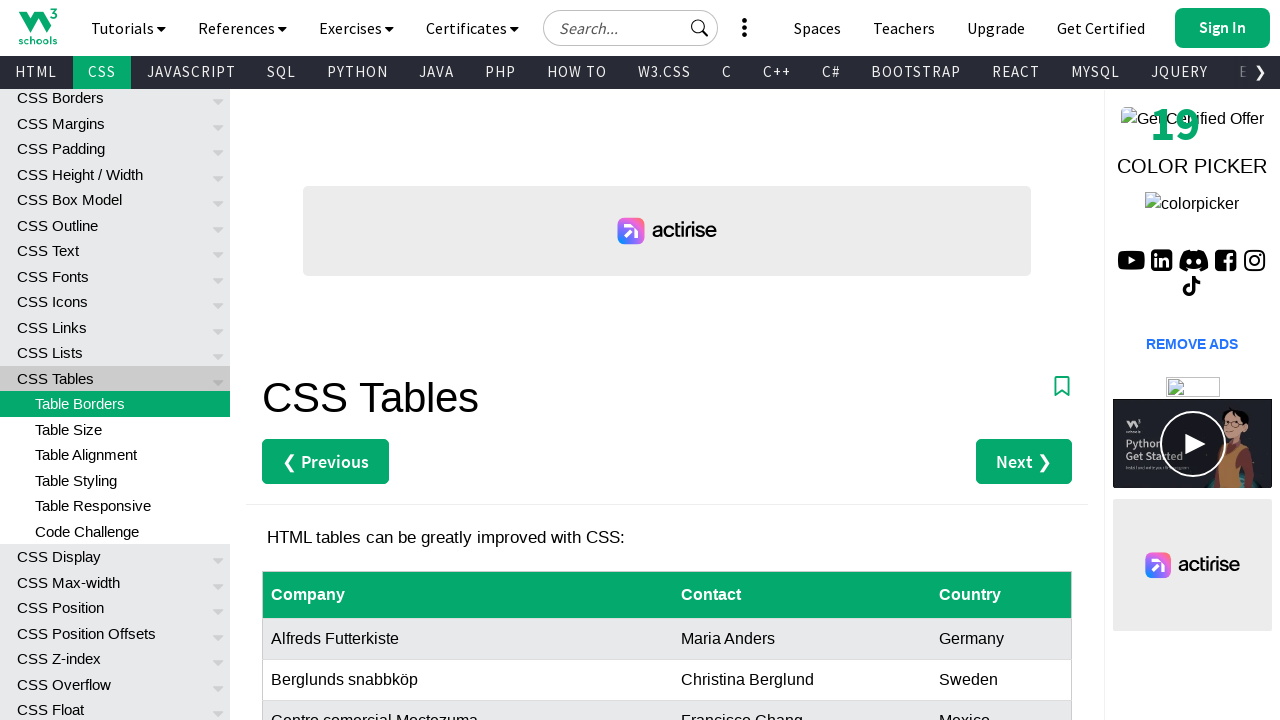

H2 found: Exercises
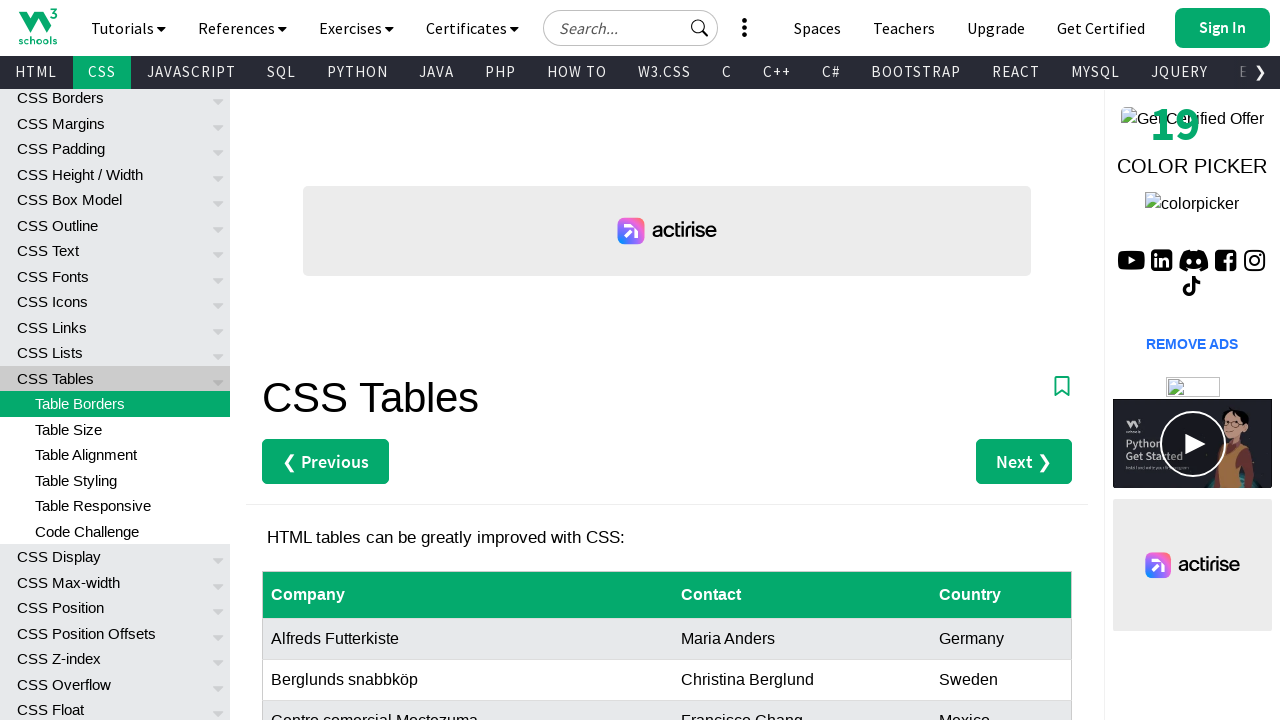

H2 found: Certificates
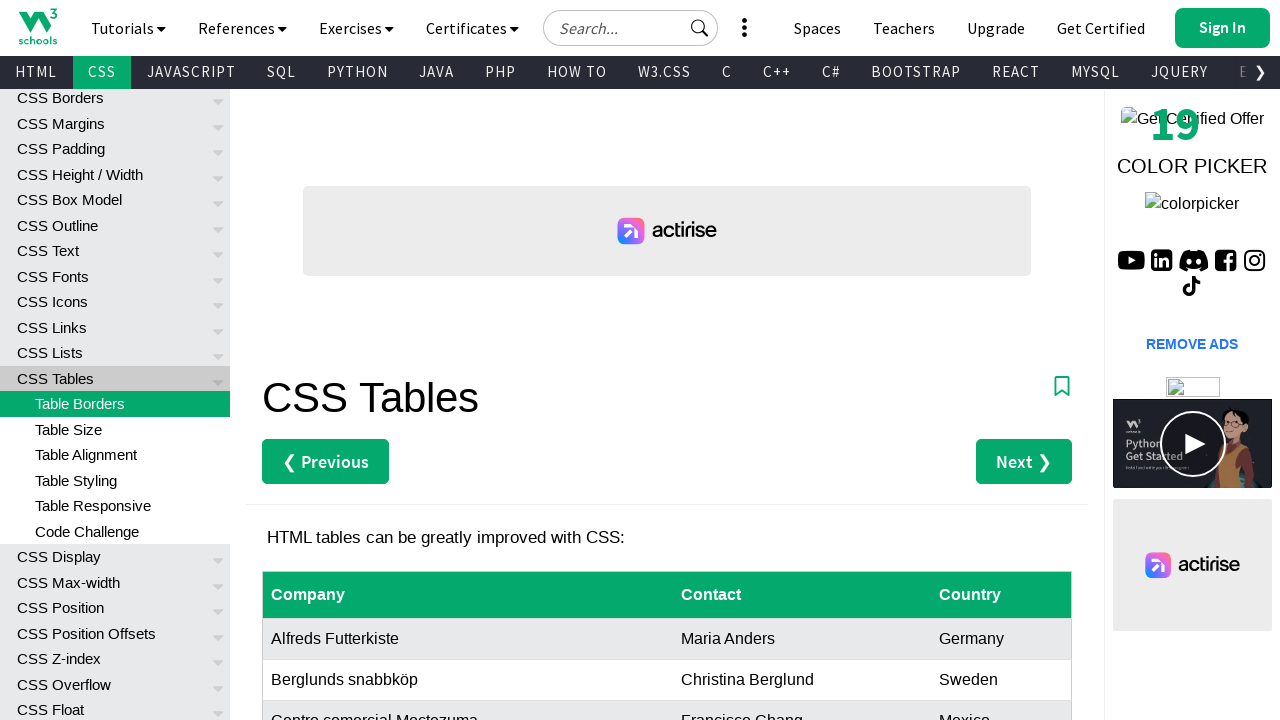

H2 found: All Our Services
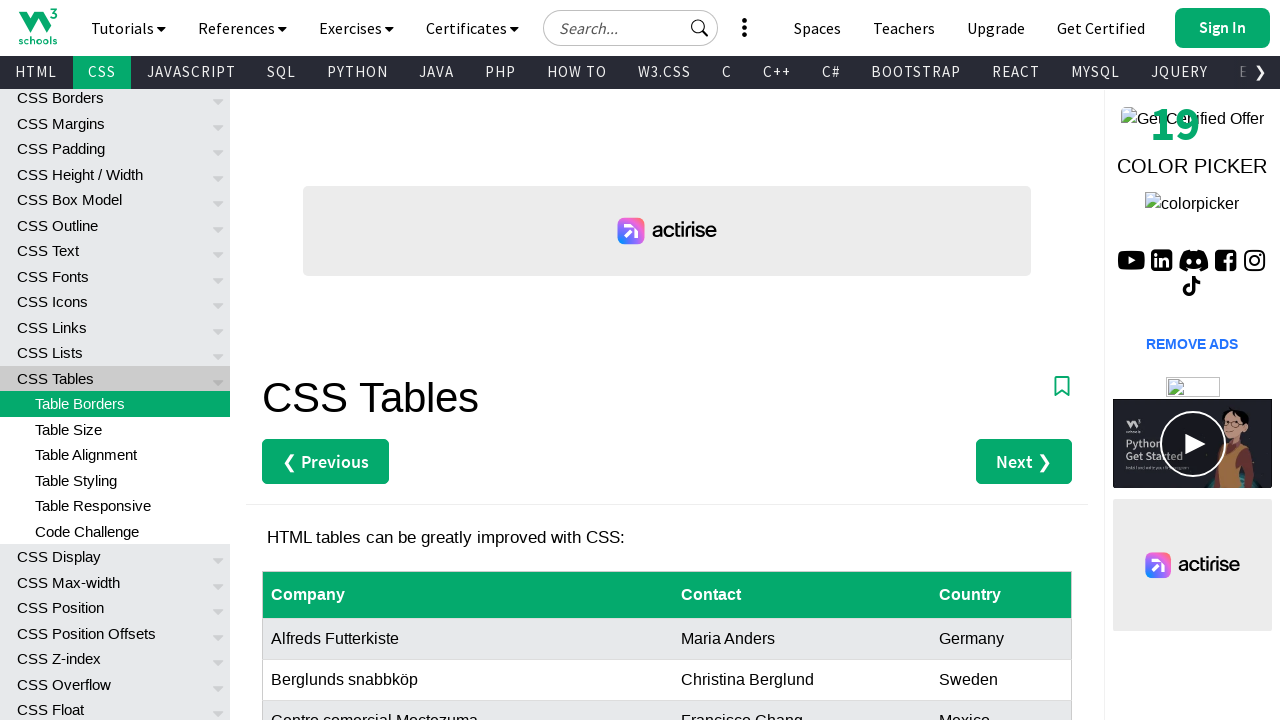

H2 found: CSS Tutorial
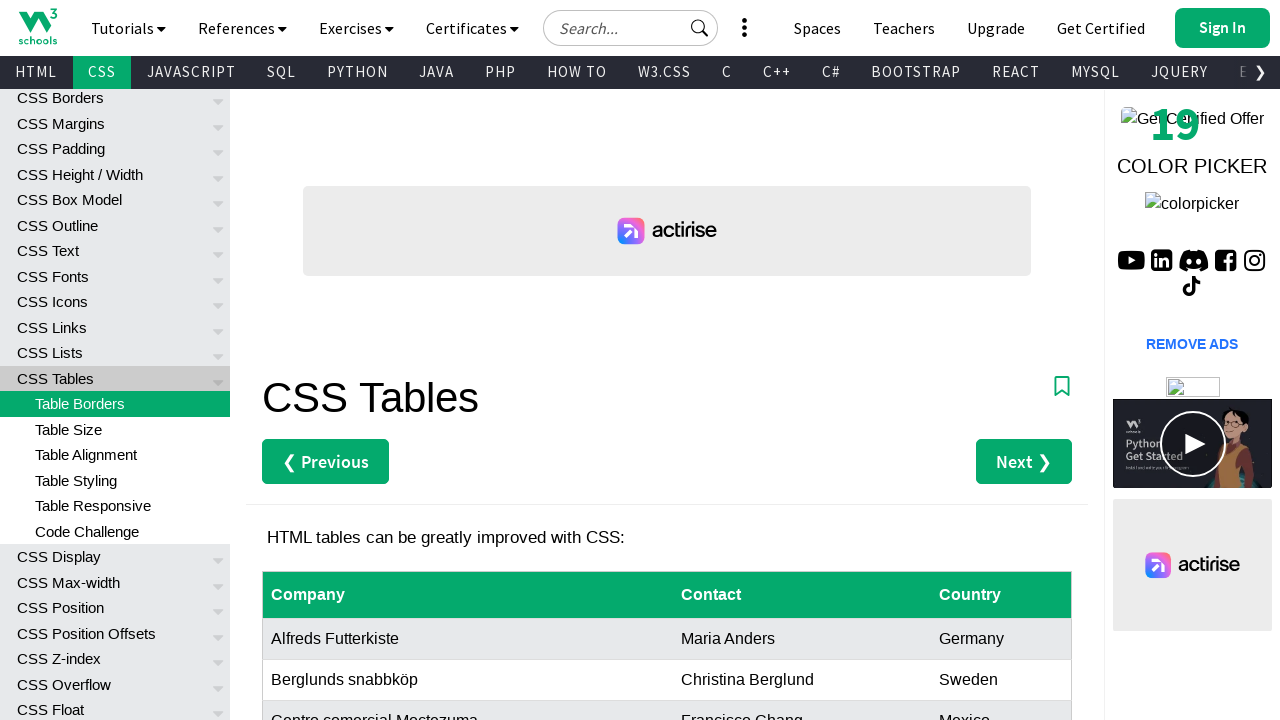

H2 found: CSS Advanced
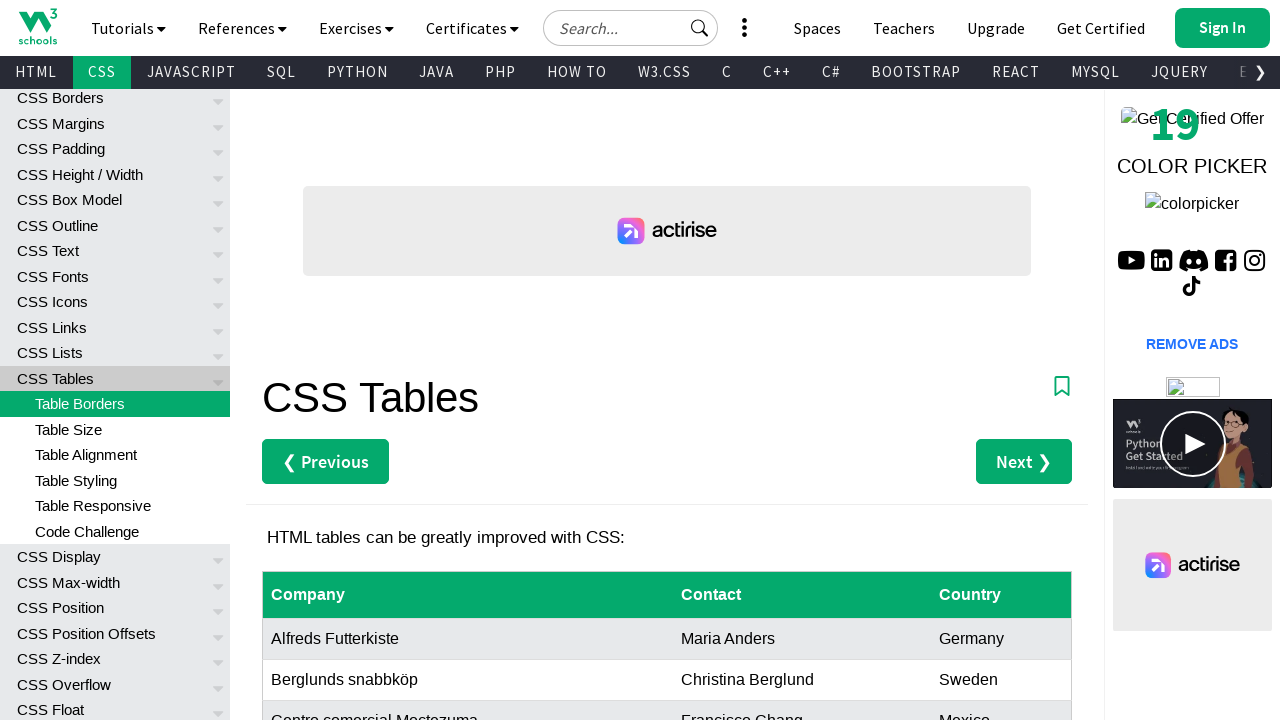

H2 found: CSS Flexbox
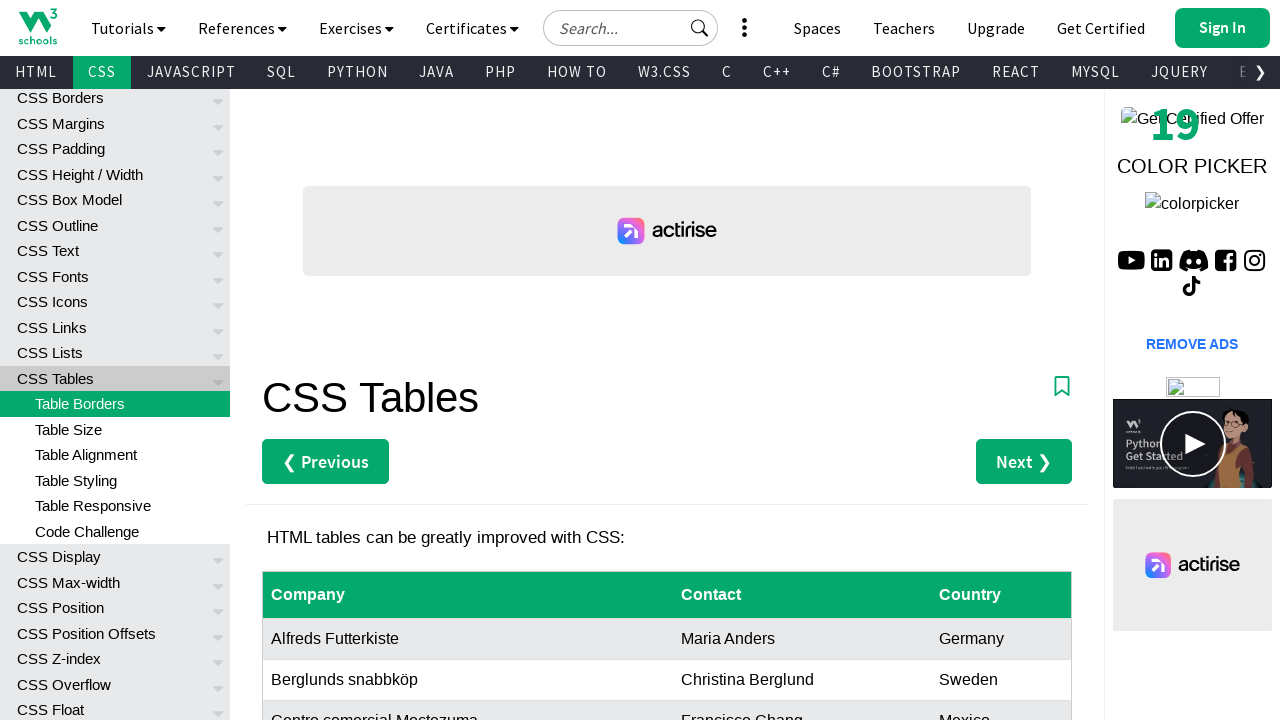

H2 found: CSS Grid
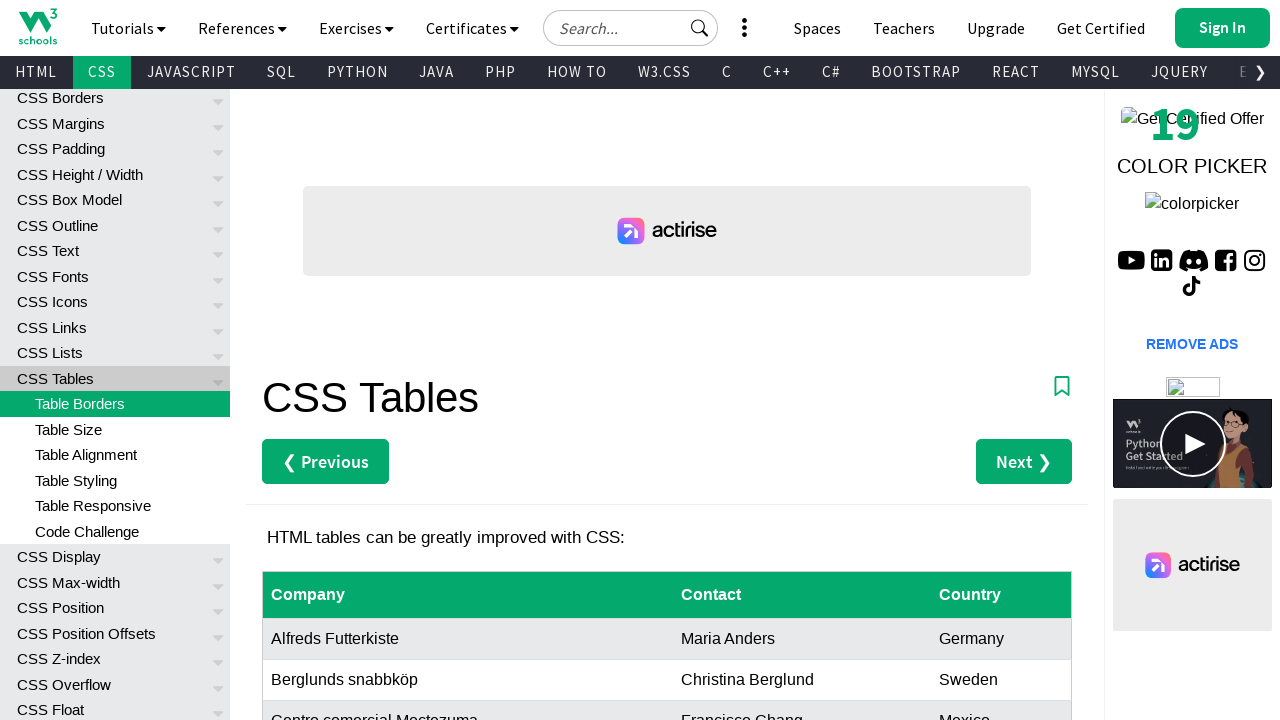

H2 found: CSS Responsive
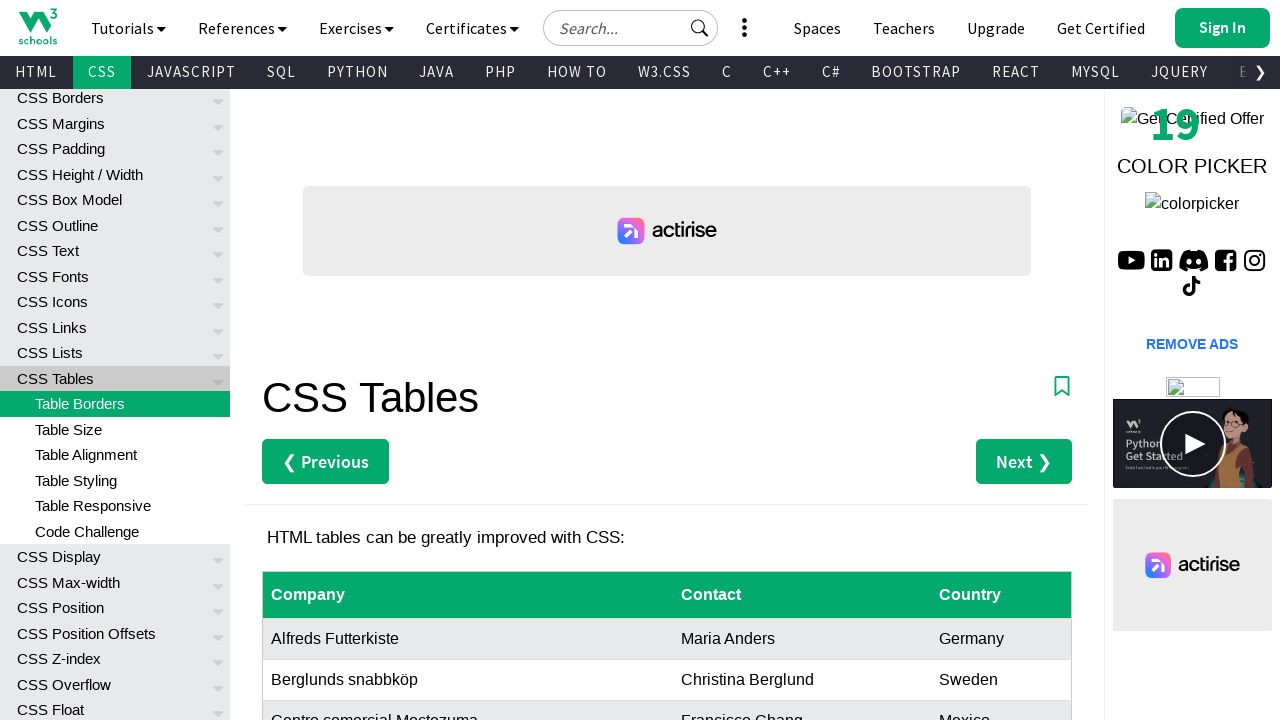

H2 found: CSS SASS
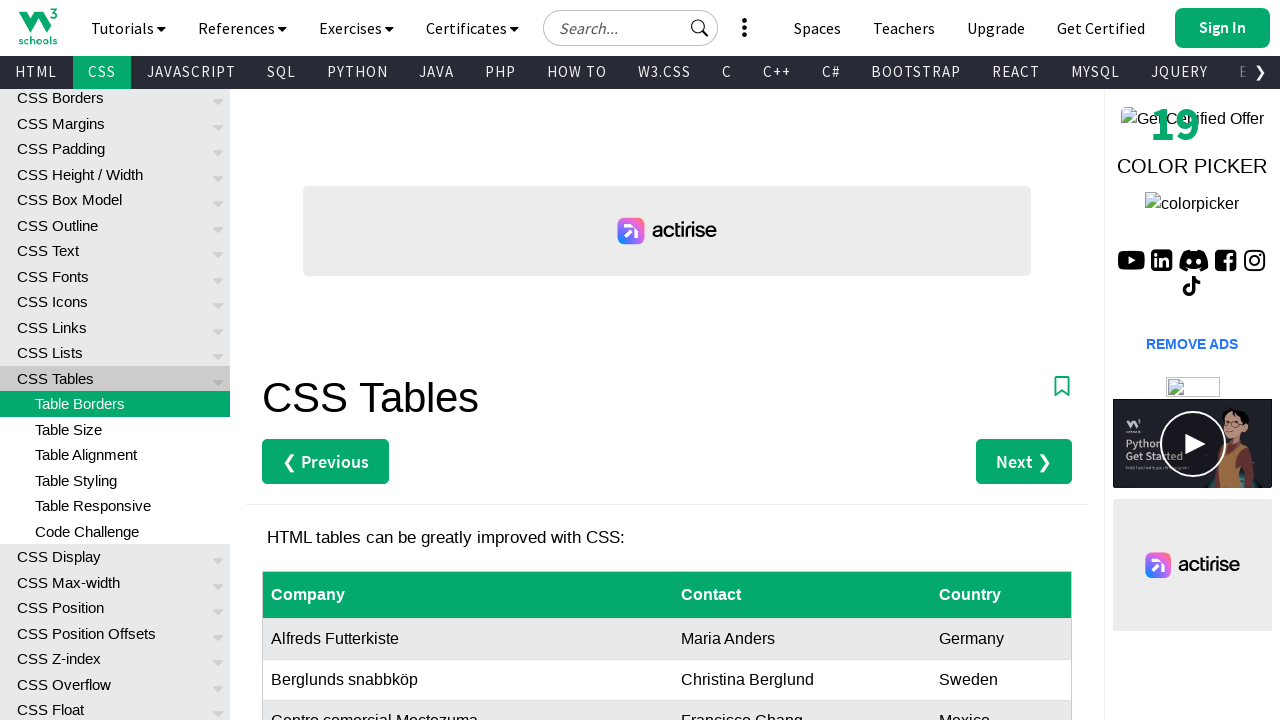

H2 found: CSS Examples
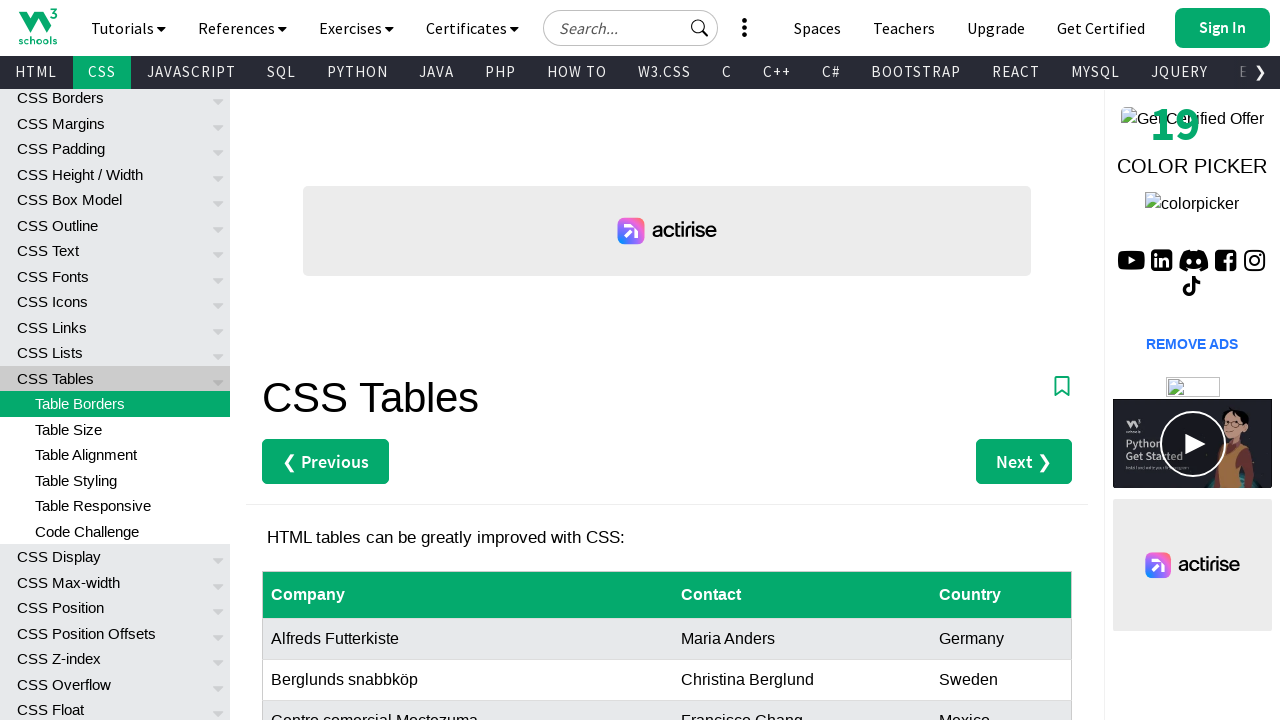

H2 found: CSS References
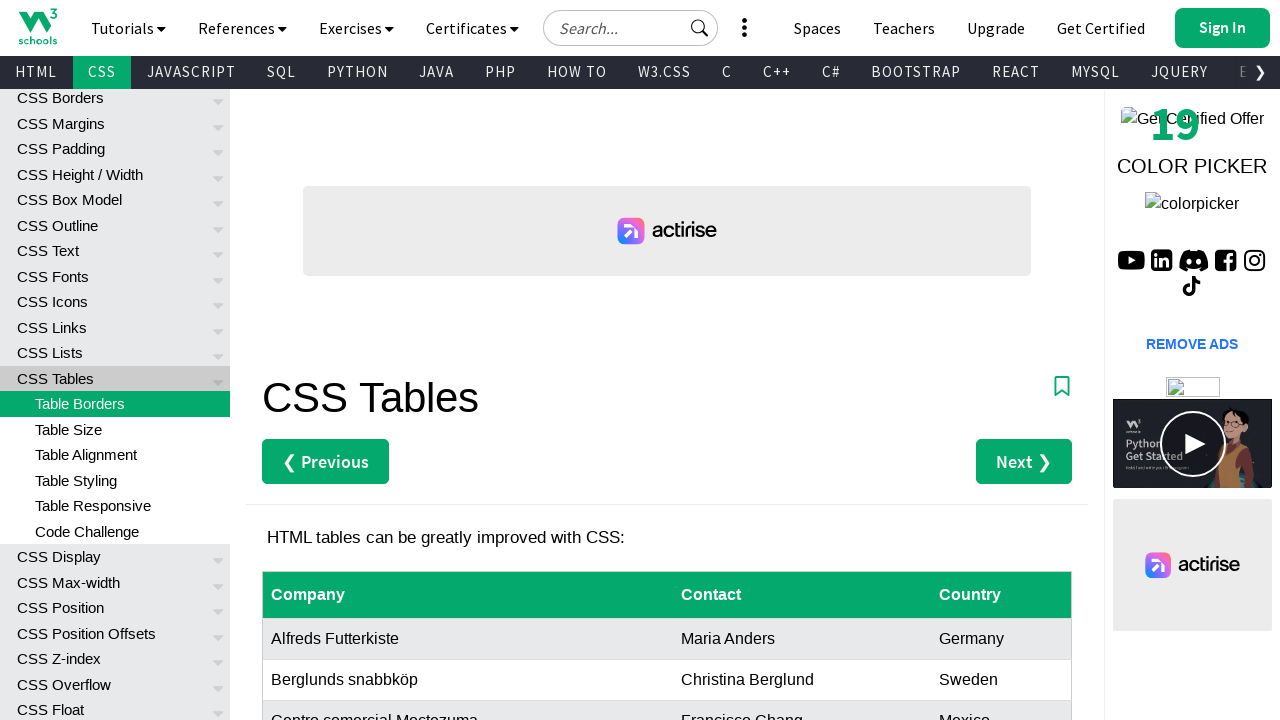

H2 found: CSS Table Borders
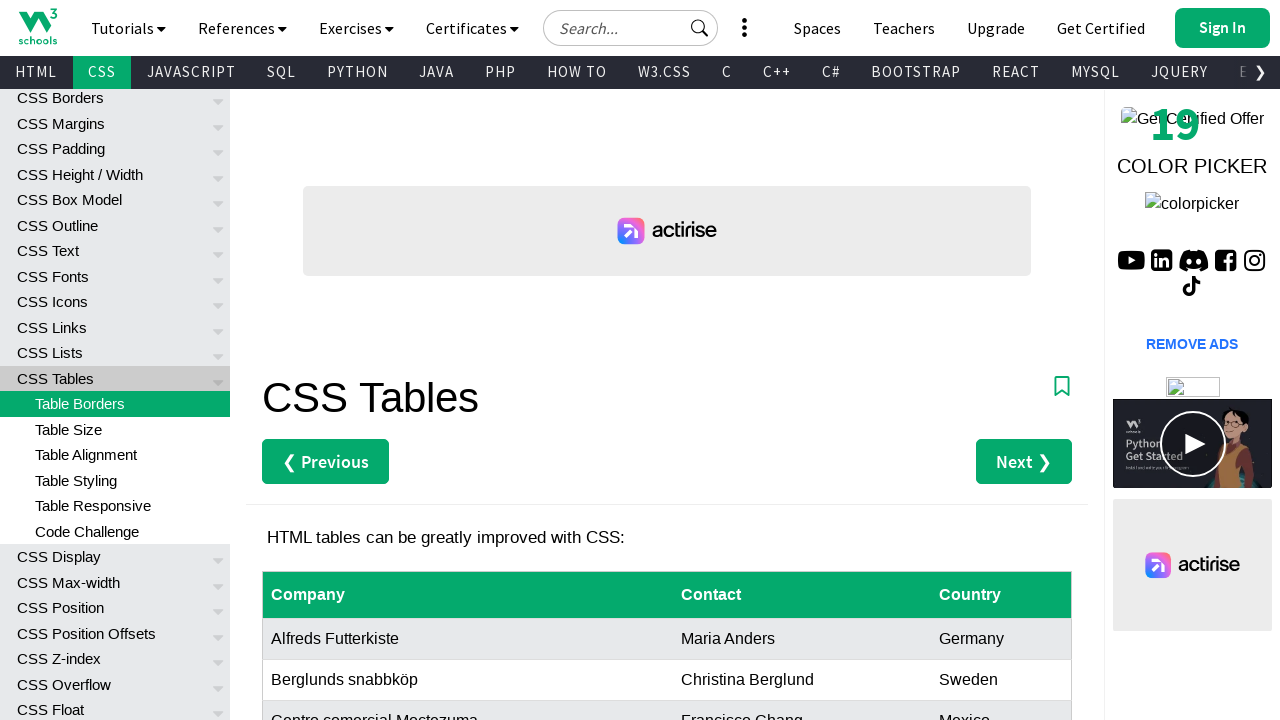

H2 found: CSS Table Border Color
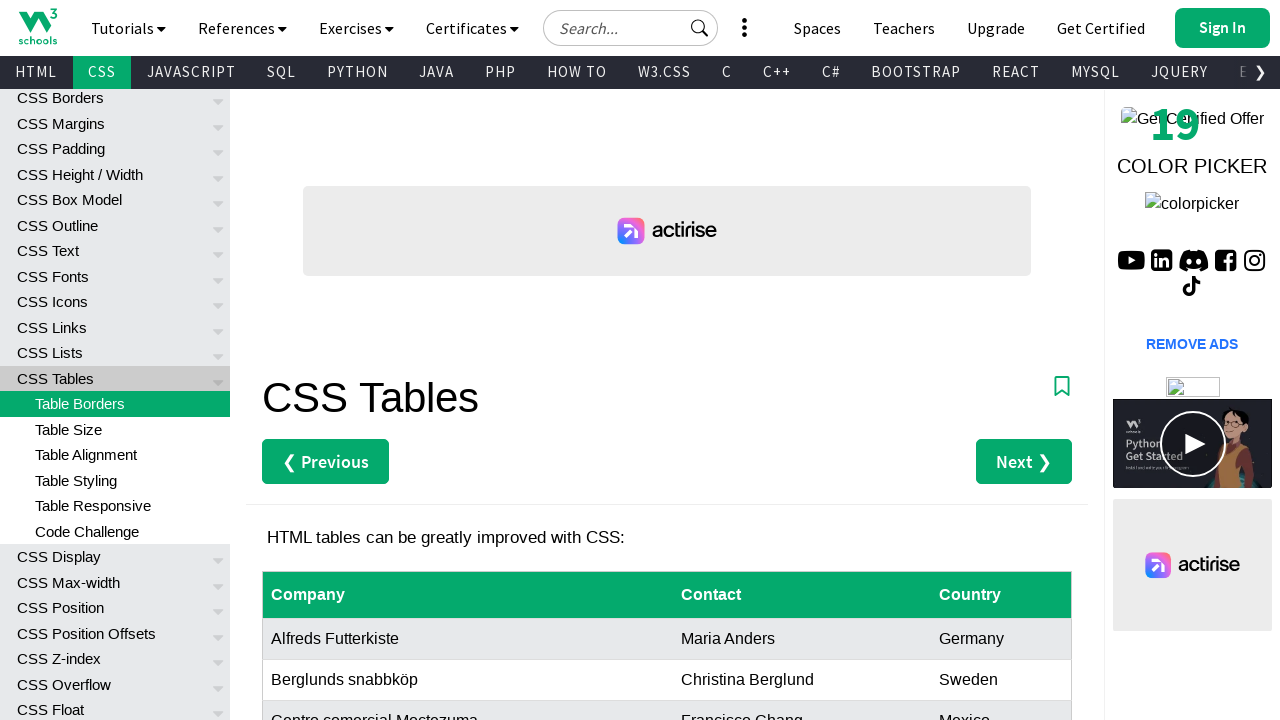

H2 found: CSS Collapse Table Borders
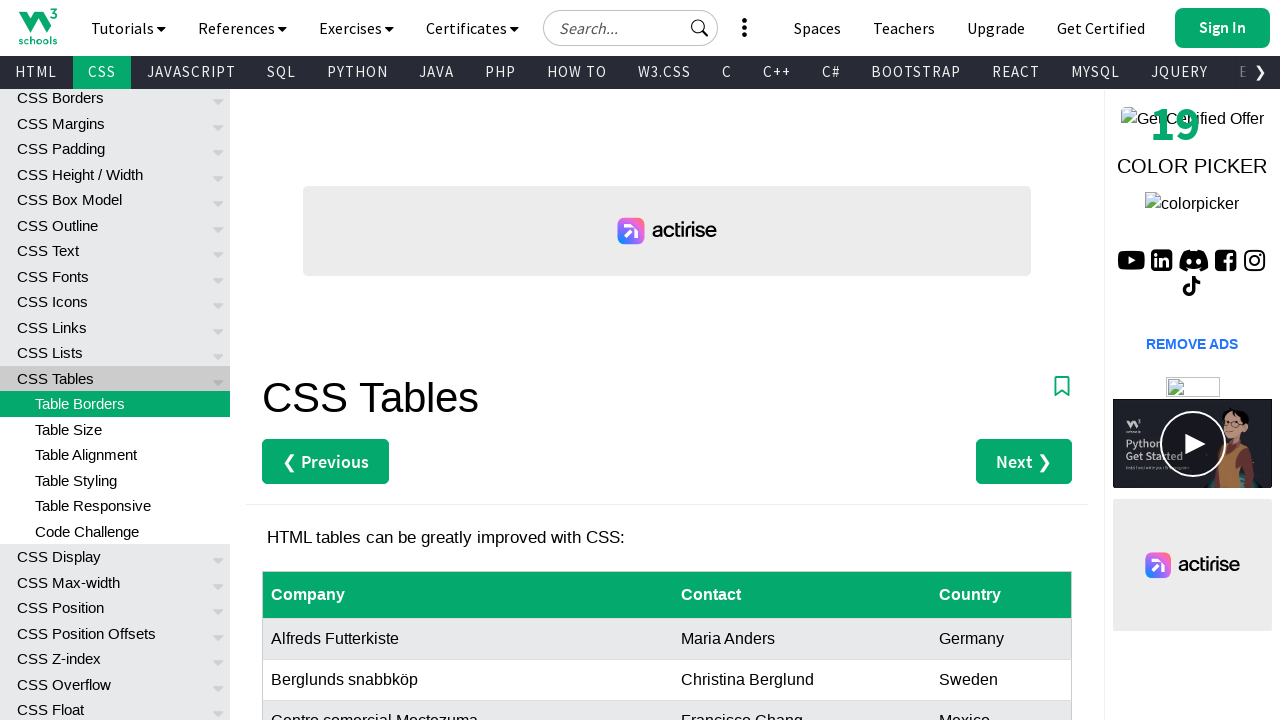

H2 found: CSS Table Padding
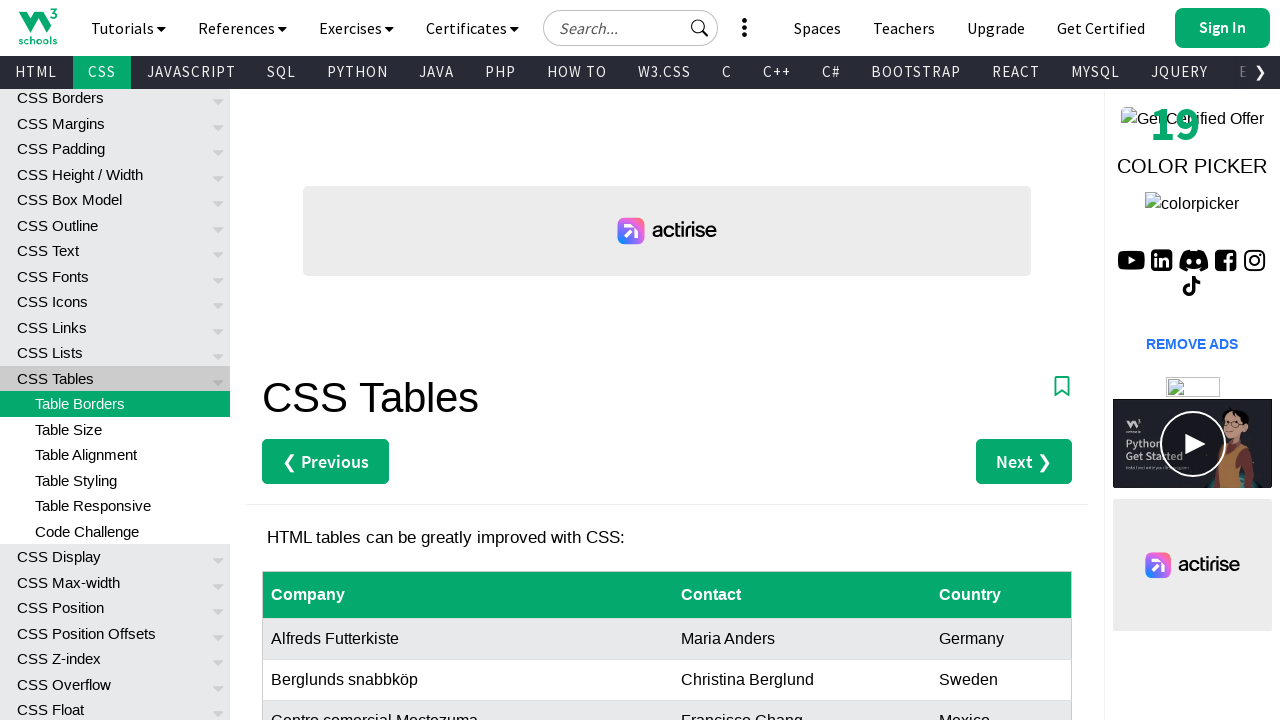

H2 found: CSS Border Spacing
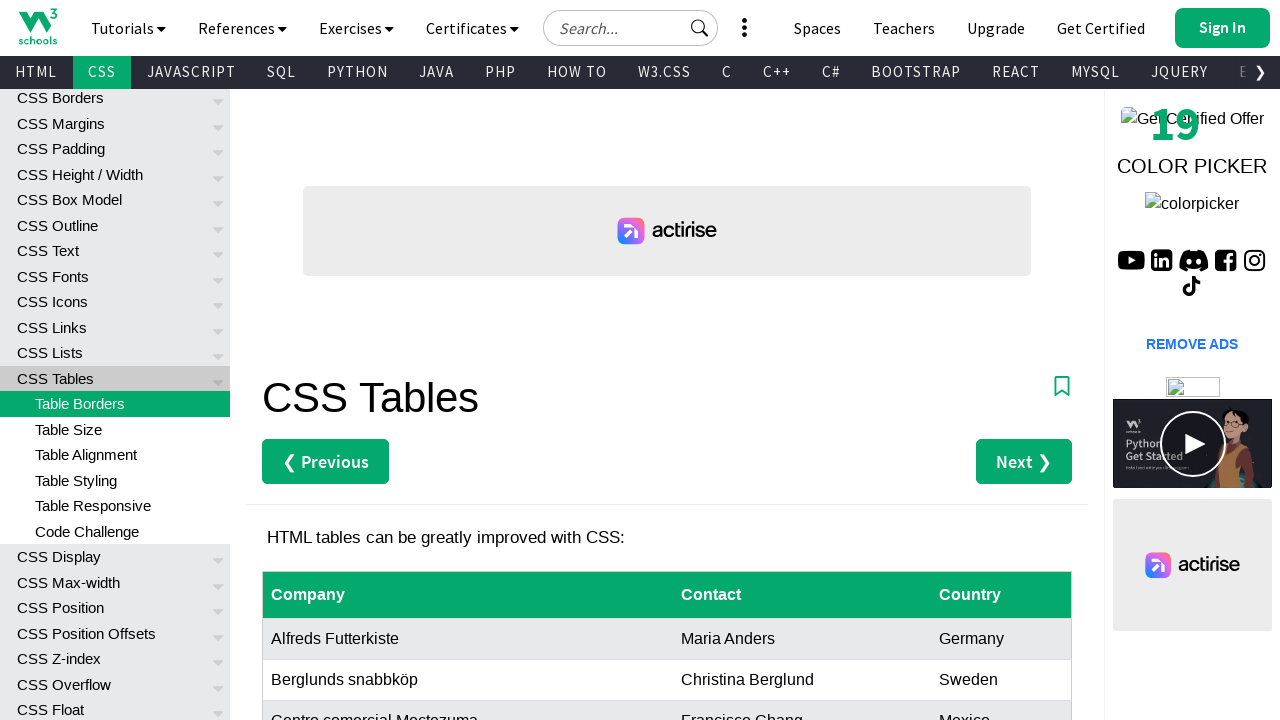

H2 found: CSS Outside Table Borders
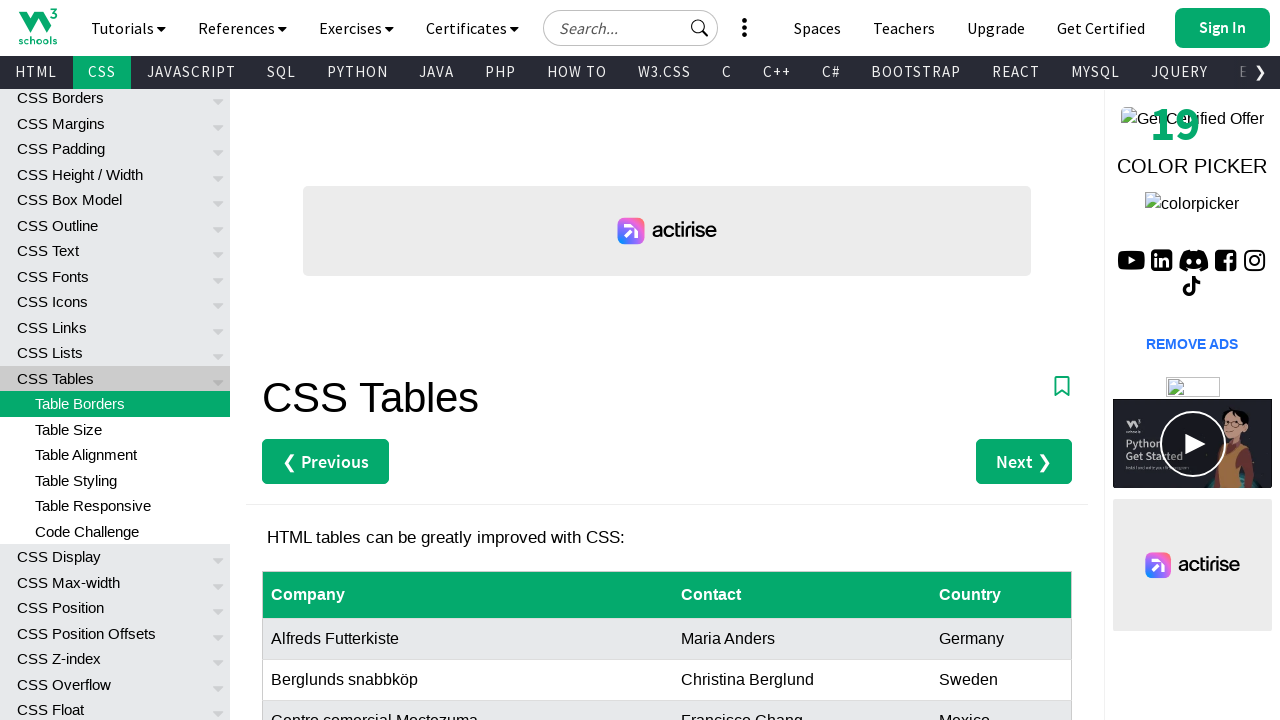

H2 found: Exercise
?
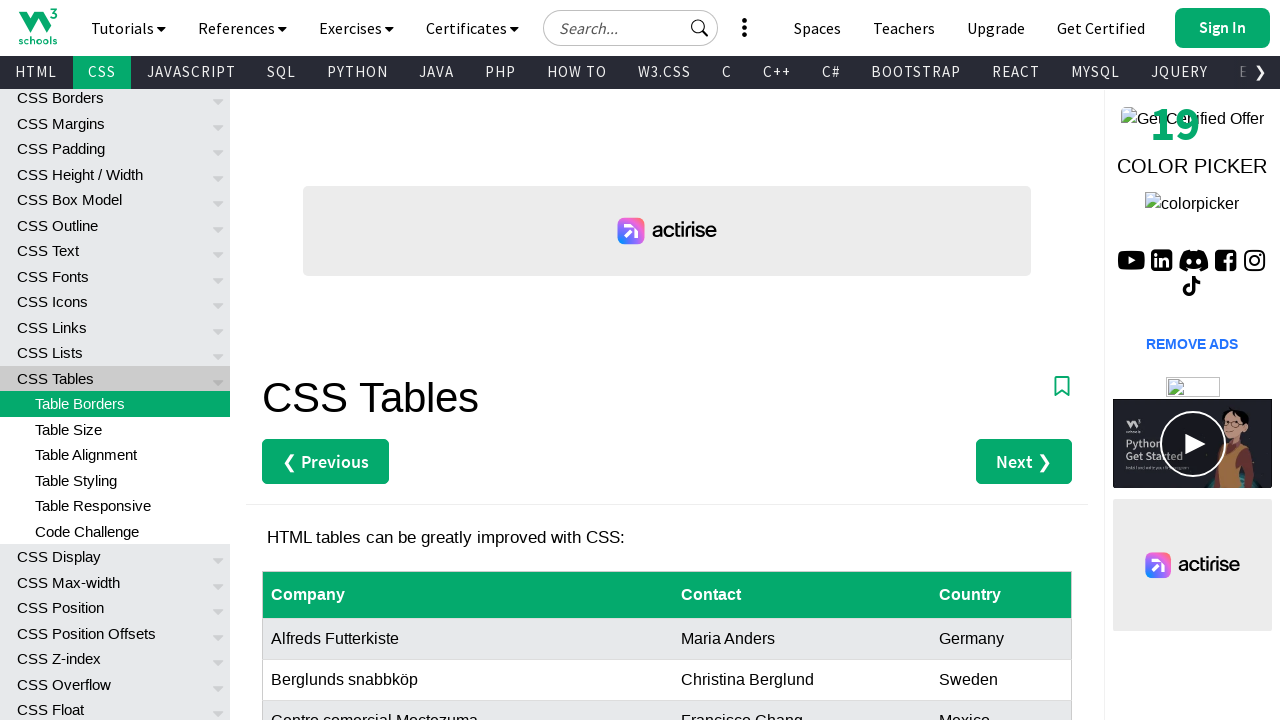

H2 found: Contact Sales
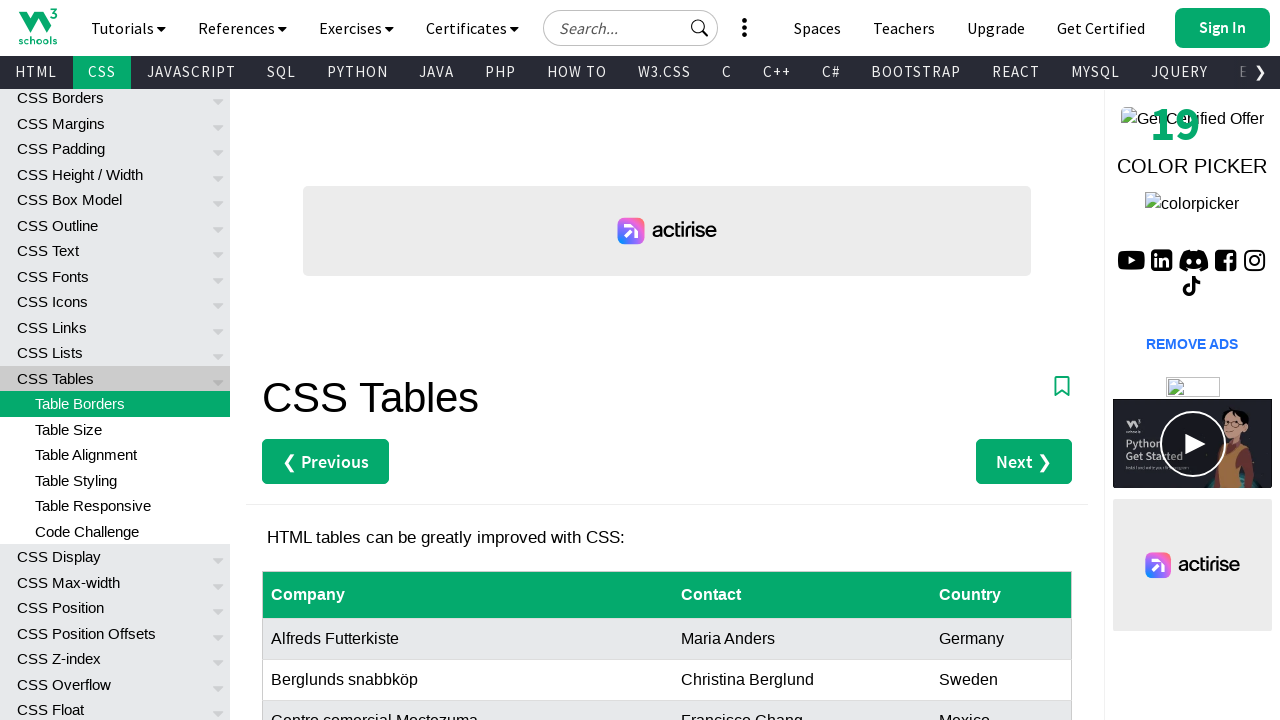

H2 found: Report Error
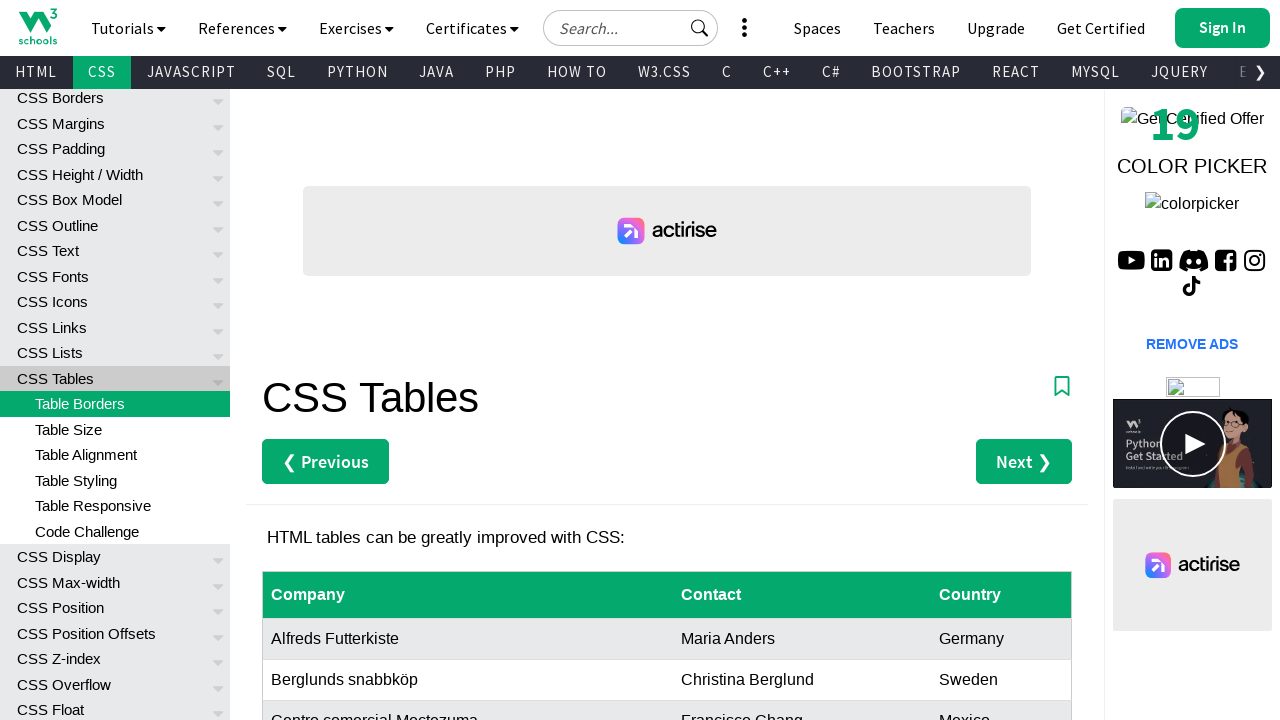

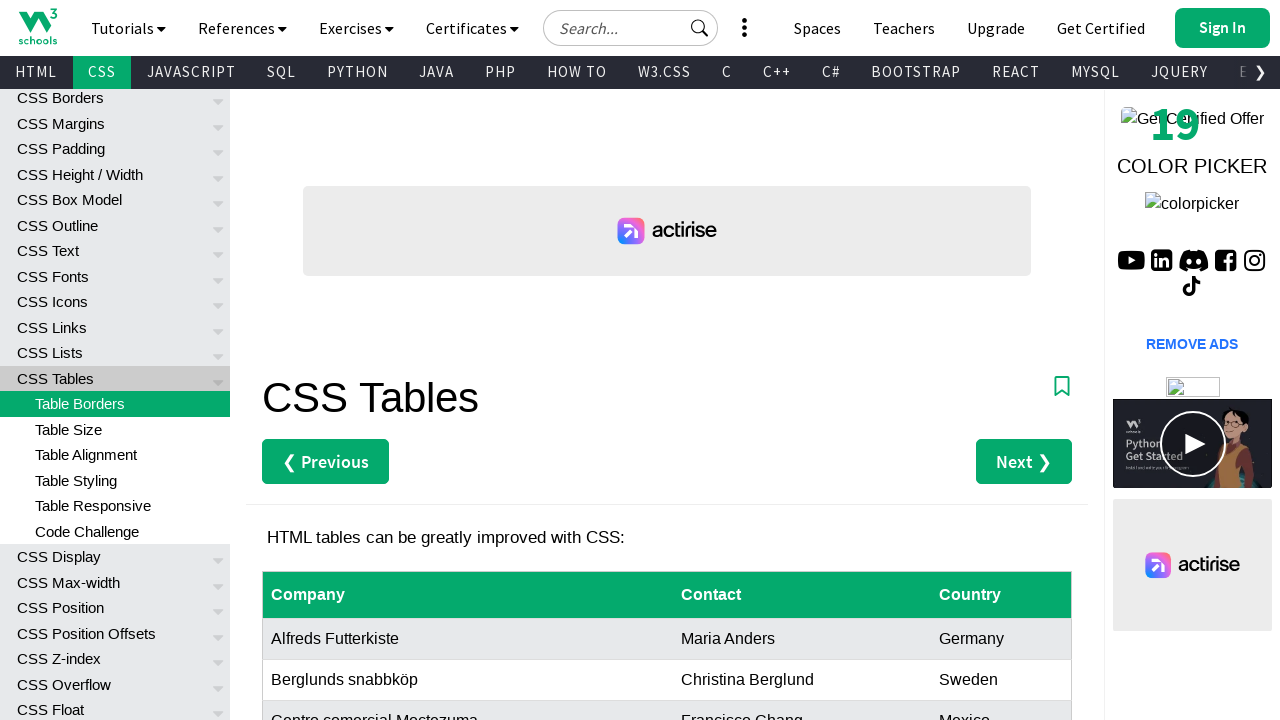